Navigates to example.com, finds a link element, and clicks on it - demonstrating basic ElementHandle usage from Playwright documentation

Starting URL: https://example.com

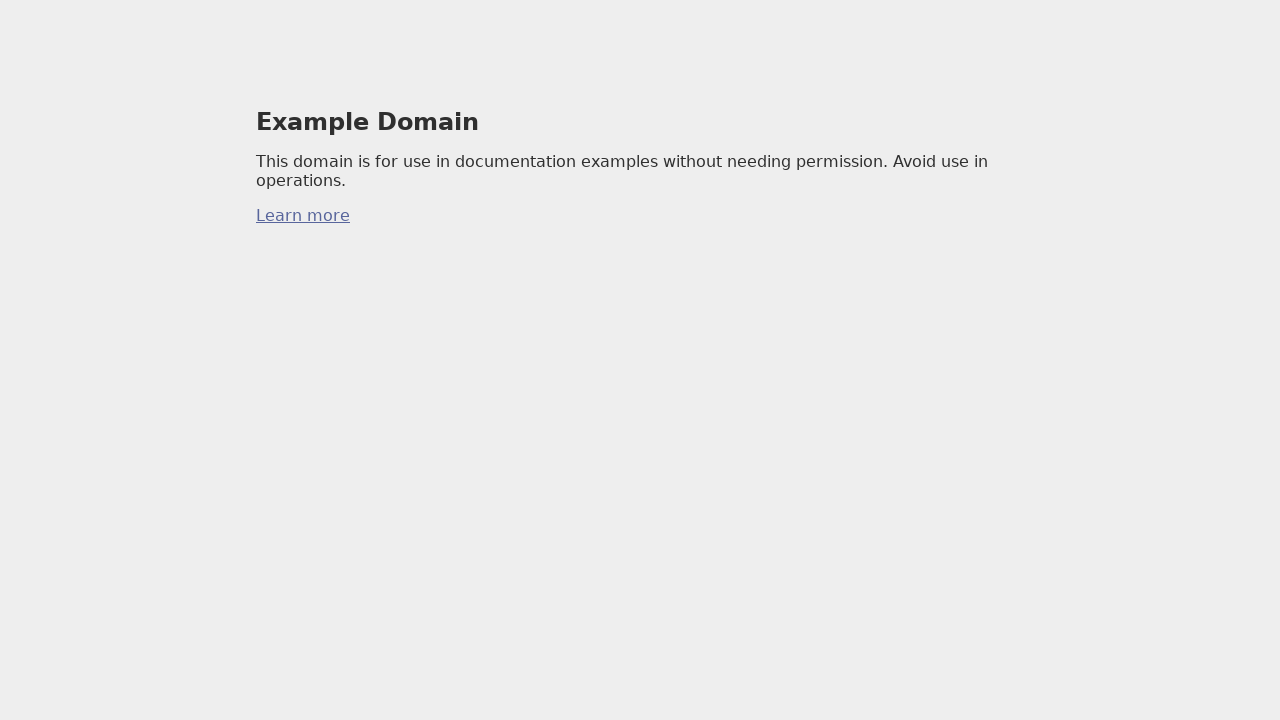

Found the first link element on the page
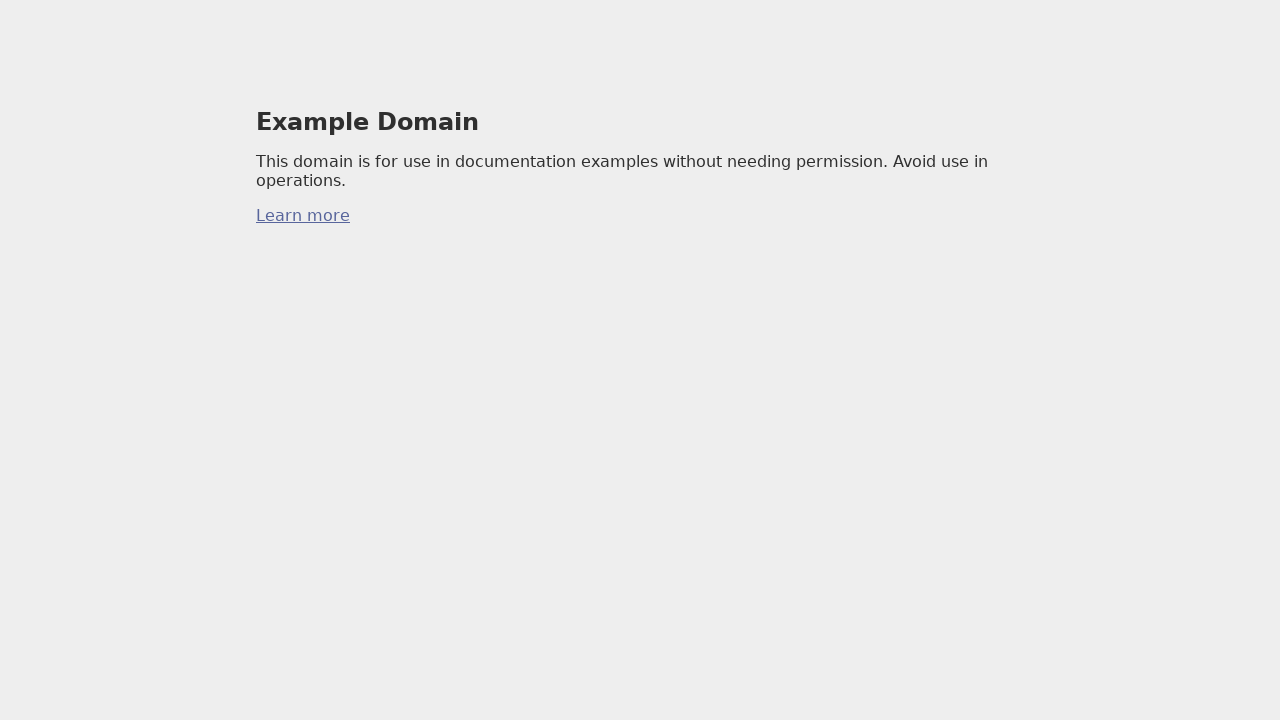

Clicked on the link element
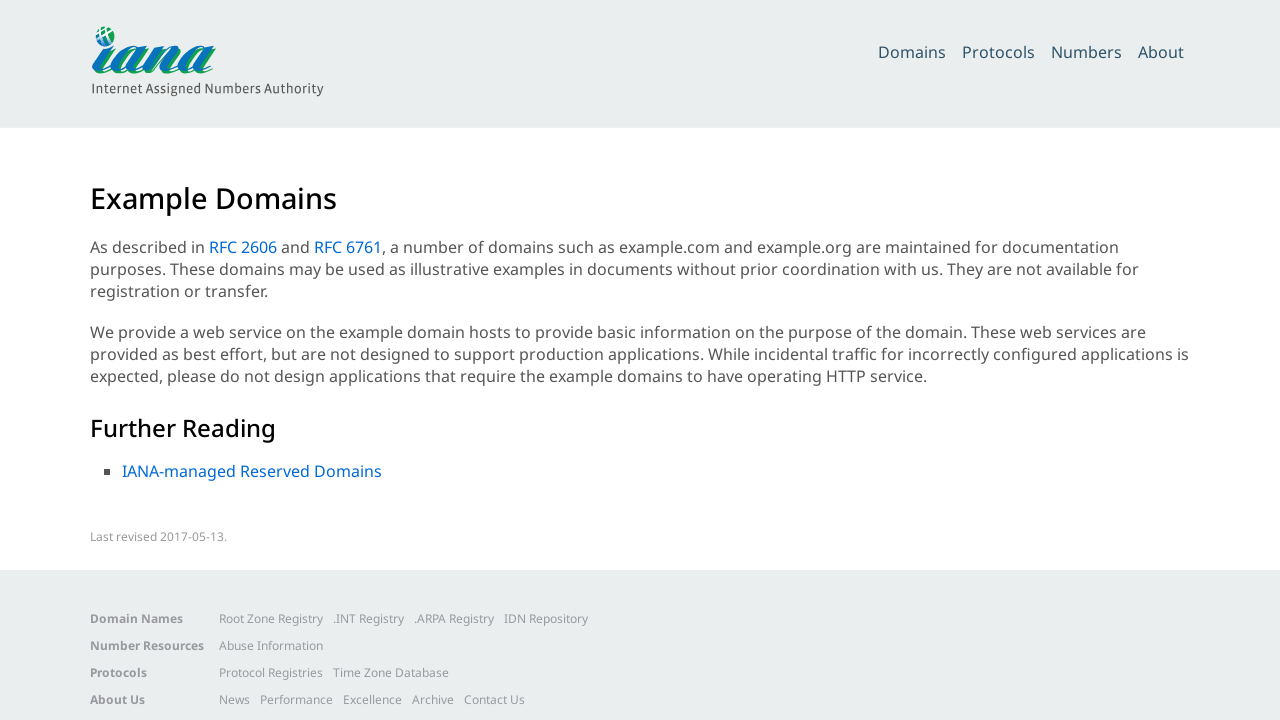

Waited for page navigation to complete (domcontentloaded)
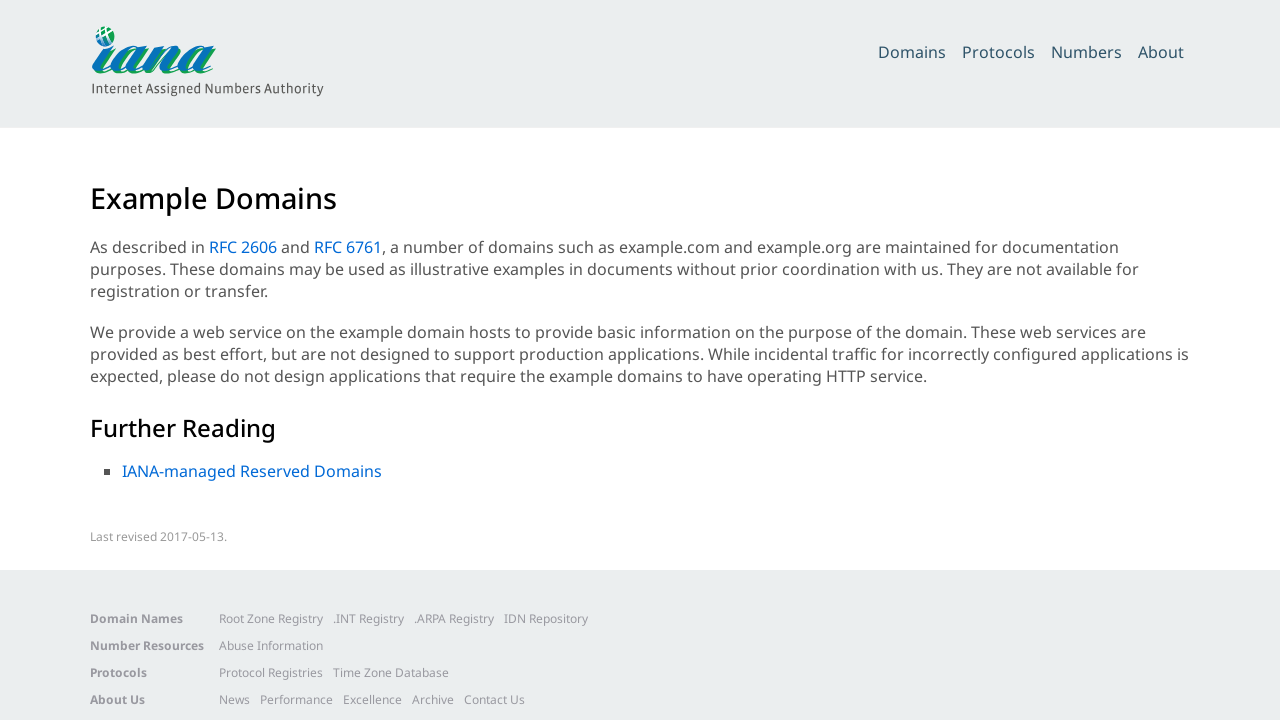

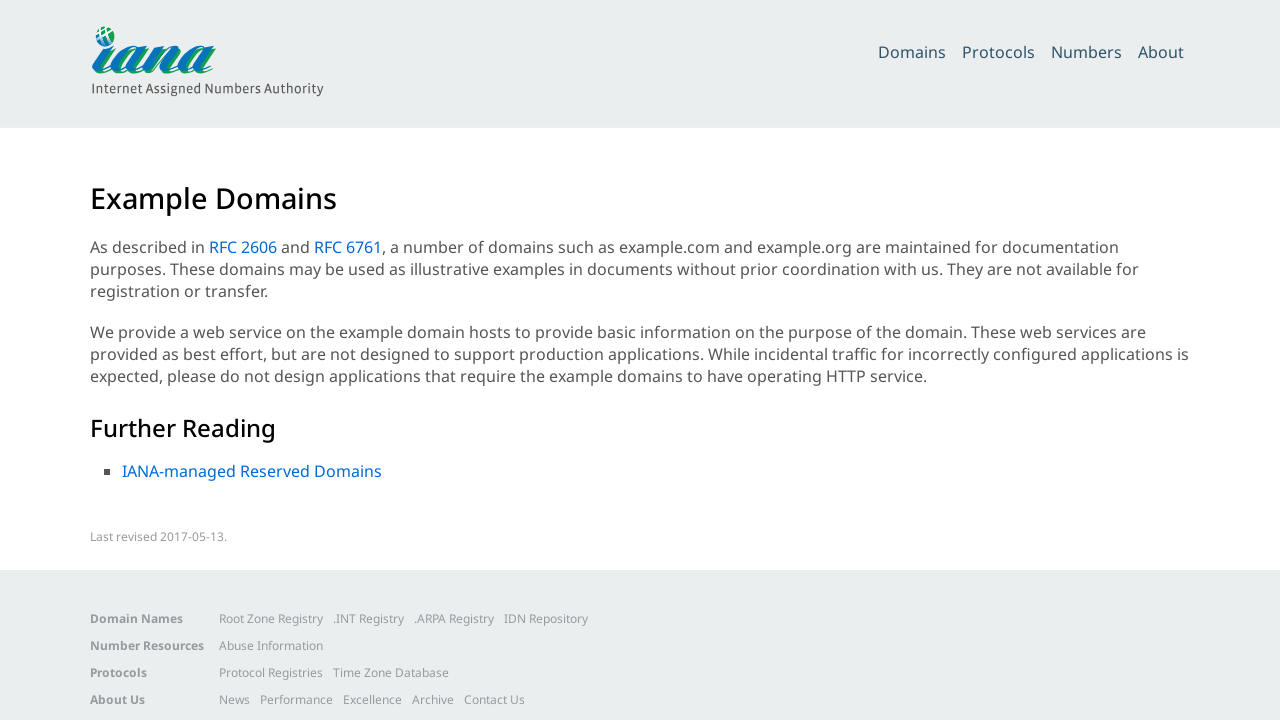